Tests checkbox functionality by verifying a checkbox is initially unchecked, then checking it and verifying the state changes.

Starting URL: https://frankdoylezw.github.io/CSharp_Learning/

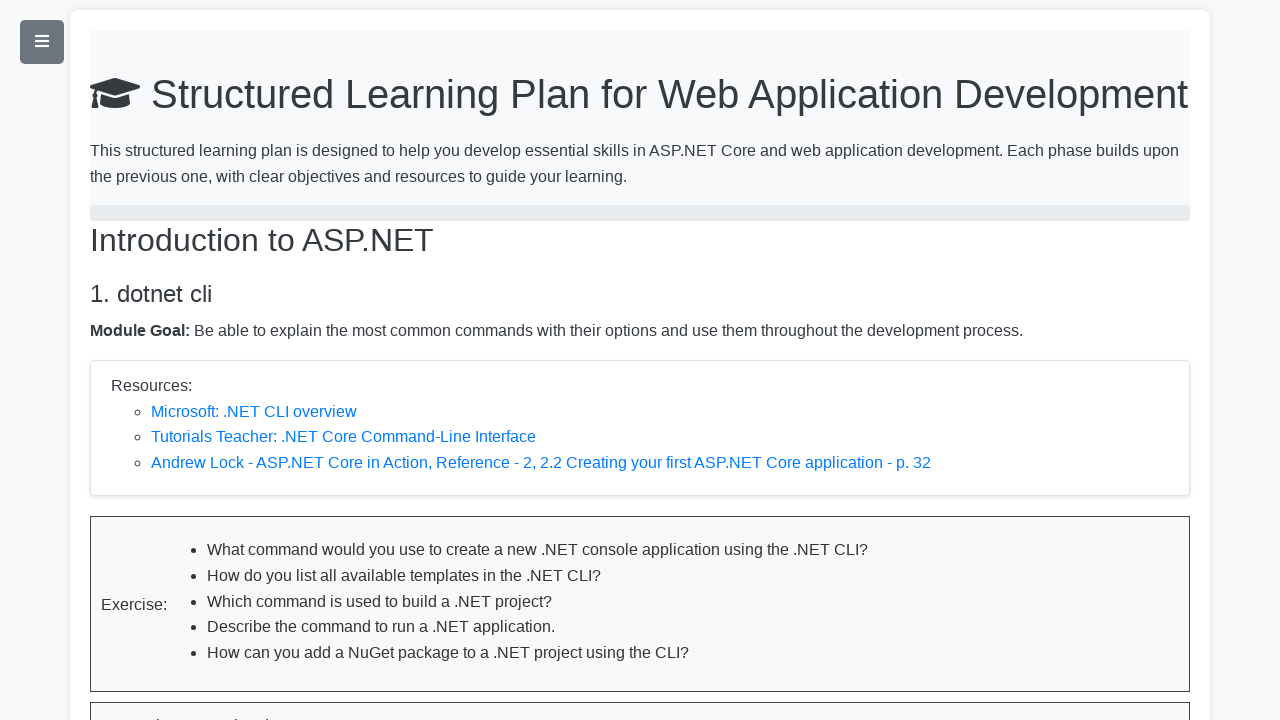

Located checkbox element with id 'section1-completed'
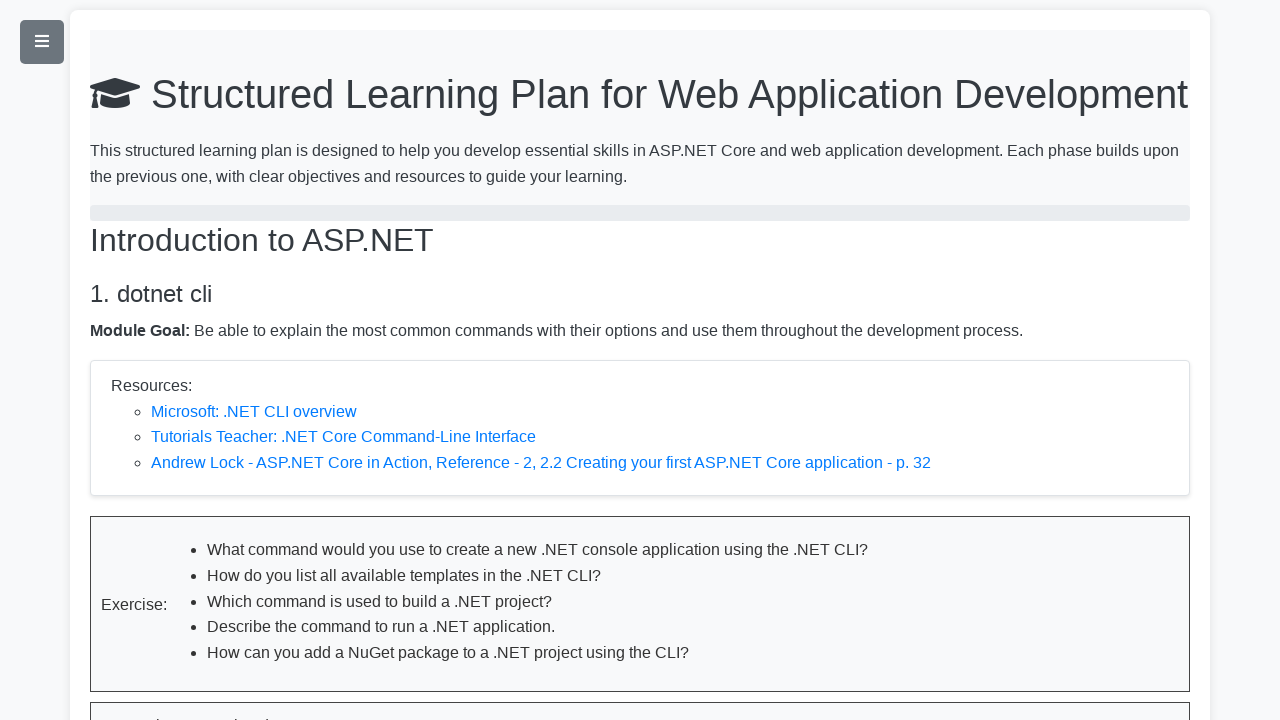

Checkbox is visible on the page
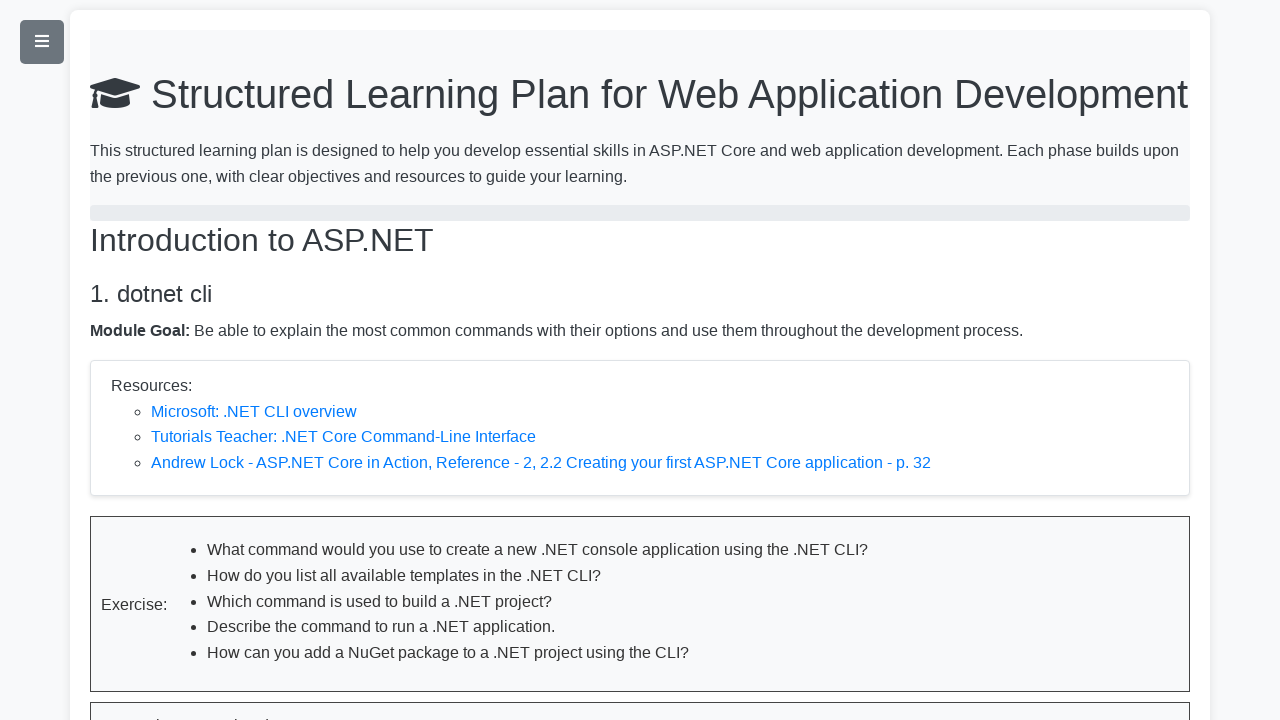

Verified checkbox is initially unchecked
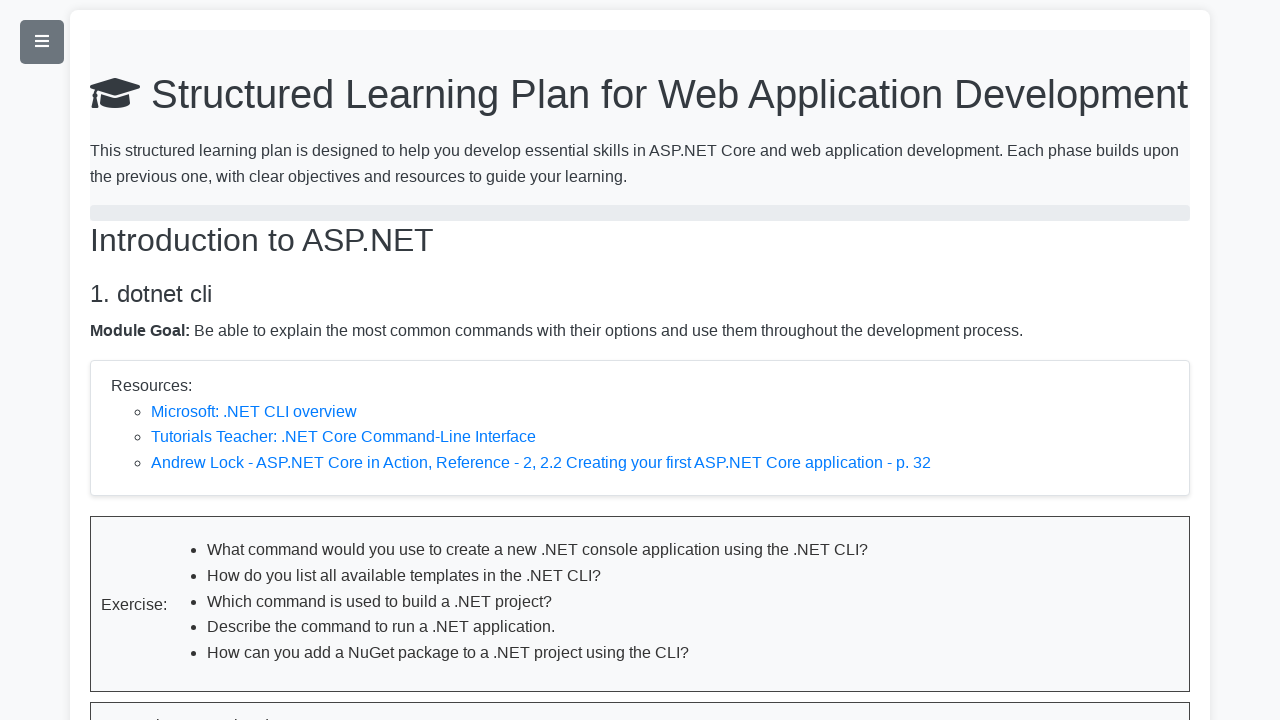

Checked the checkbox at (108, 714) on #section1-completed
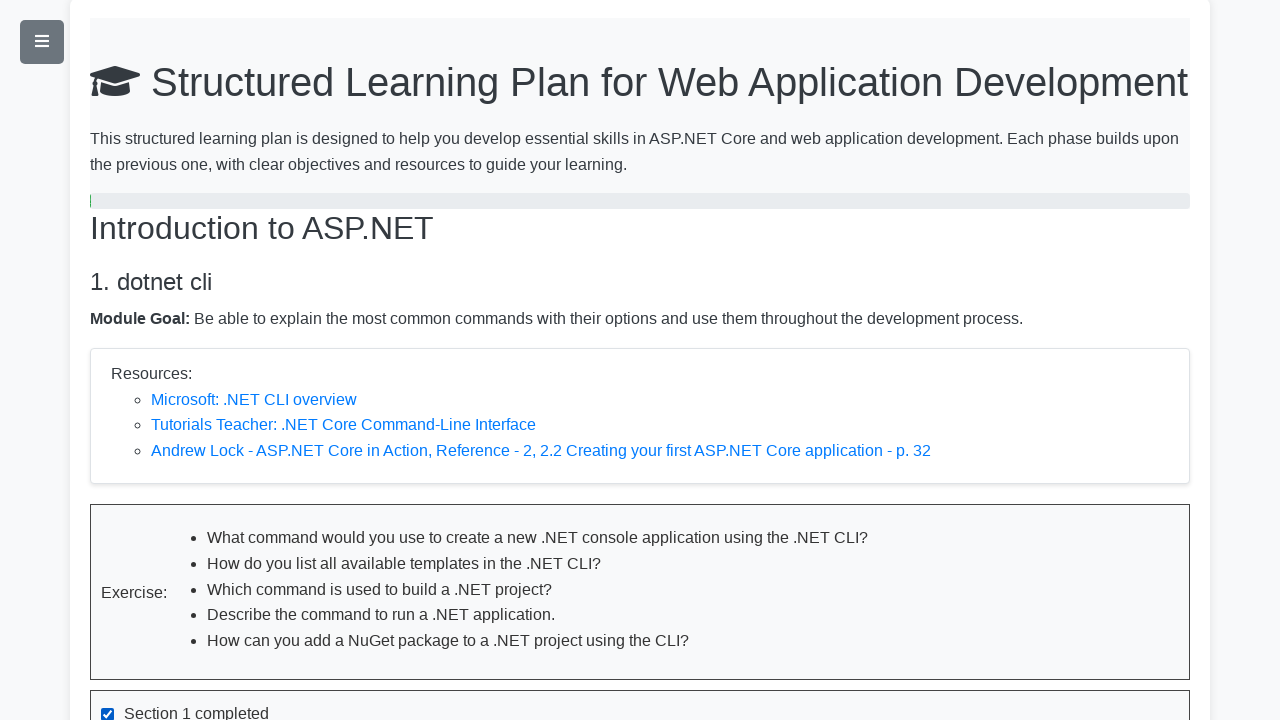

Verified checkbox state changed to checked
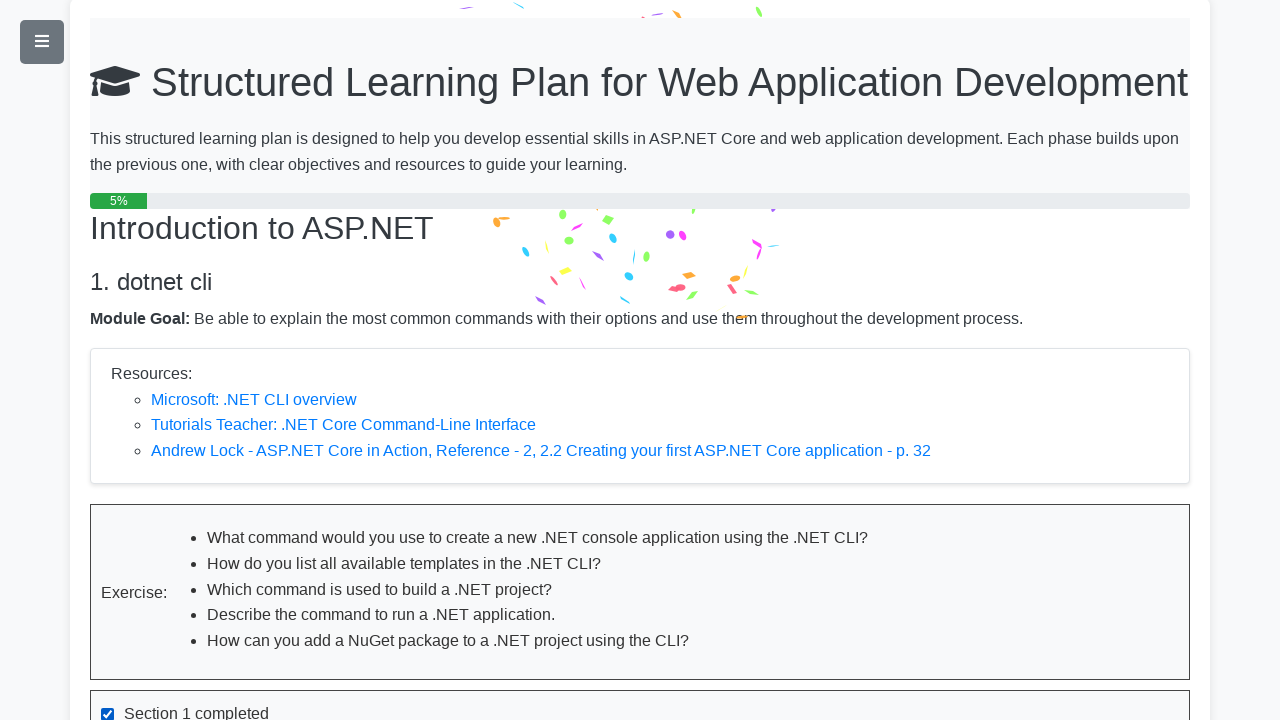

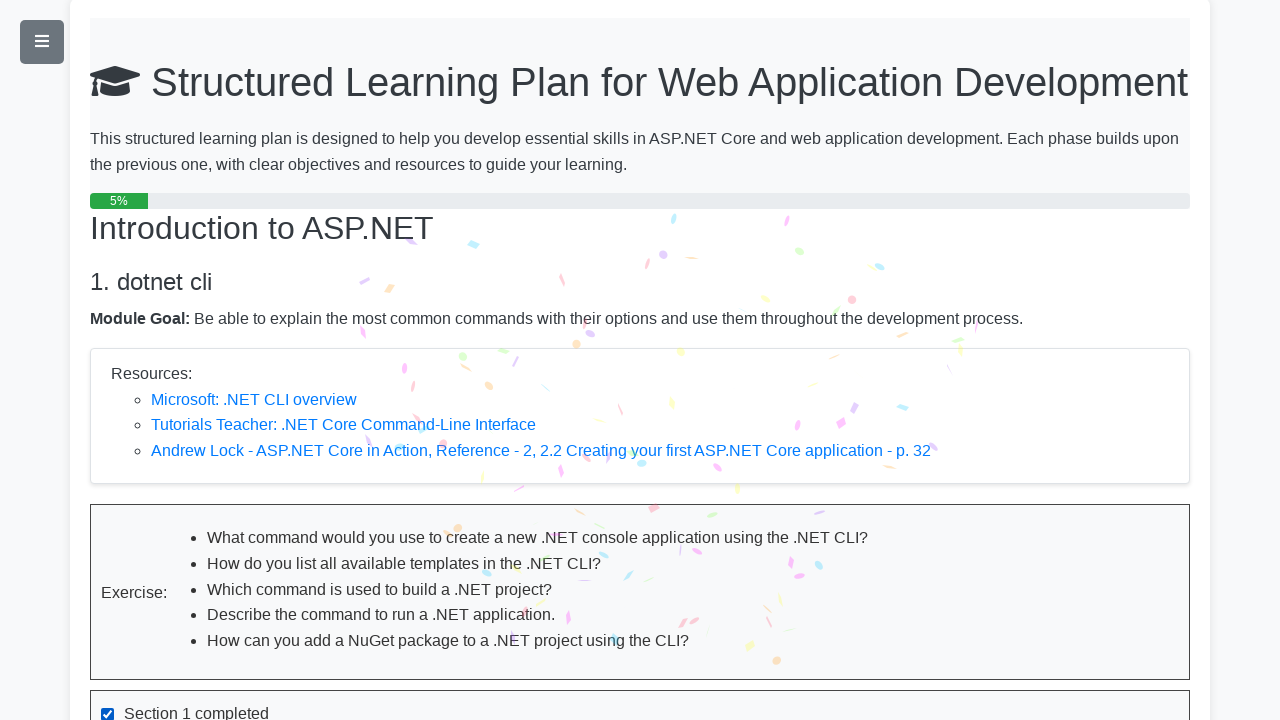